Tests the calculator with parameterized multiplication operations (1*1=1 and 1*-1=-1)

Starting URL: https://juliemr.github.io/protractor-demo/

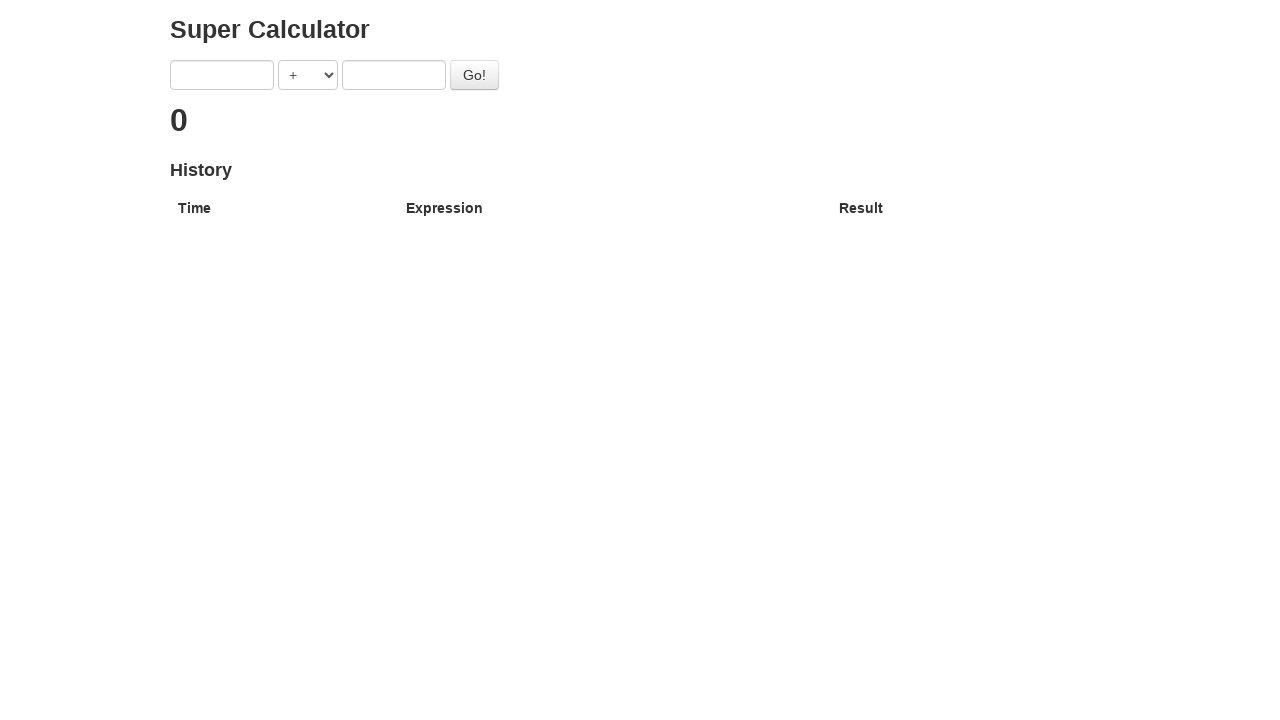

Cleared first input field on input[ng-model='first']
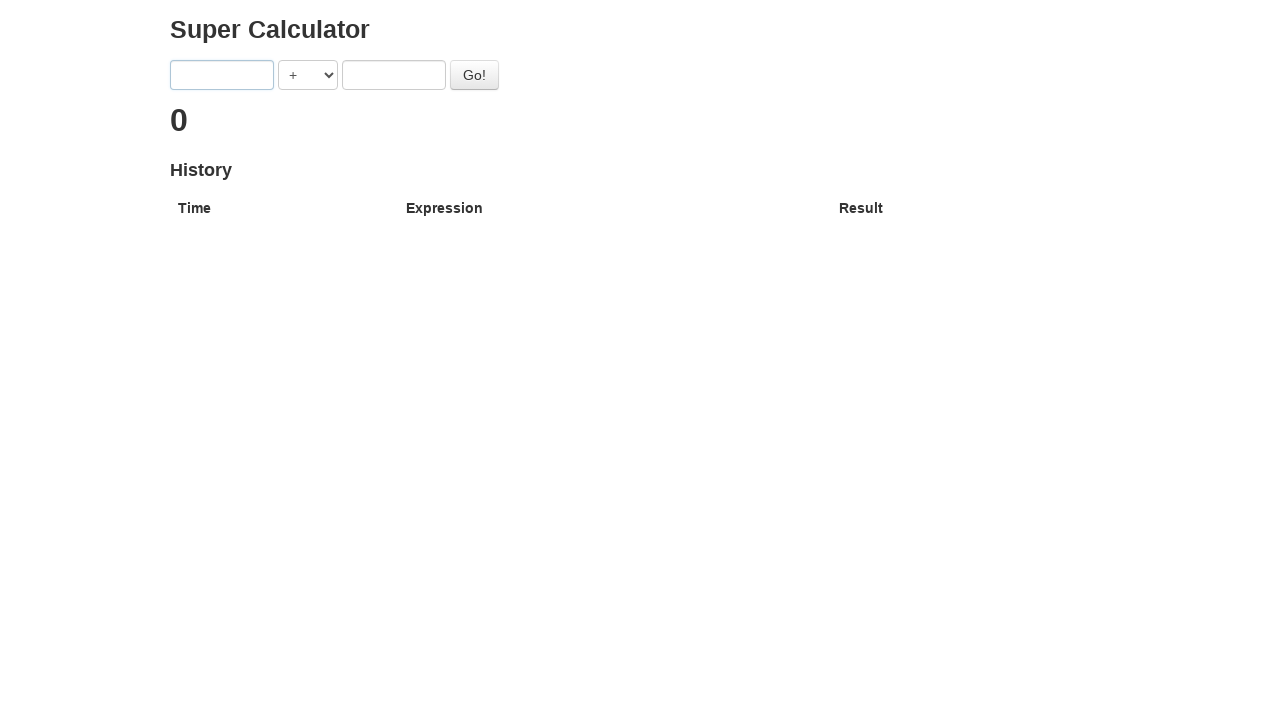

Filled first input field with '1' on input[ng-model='first']
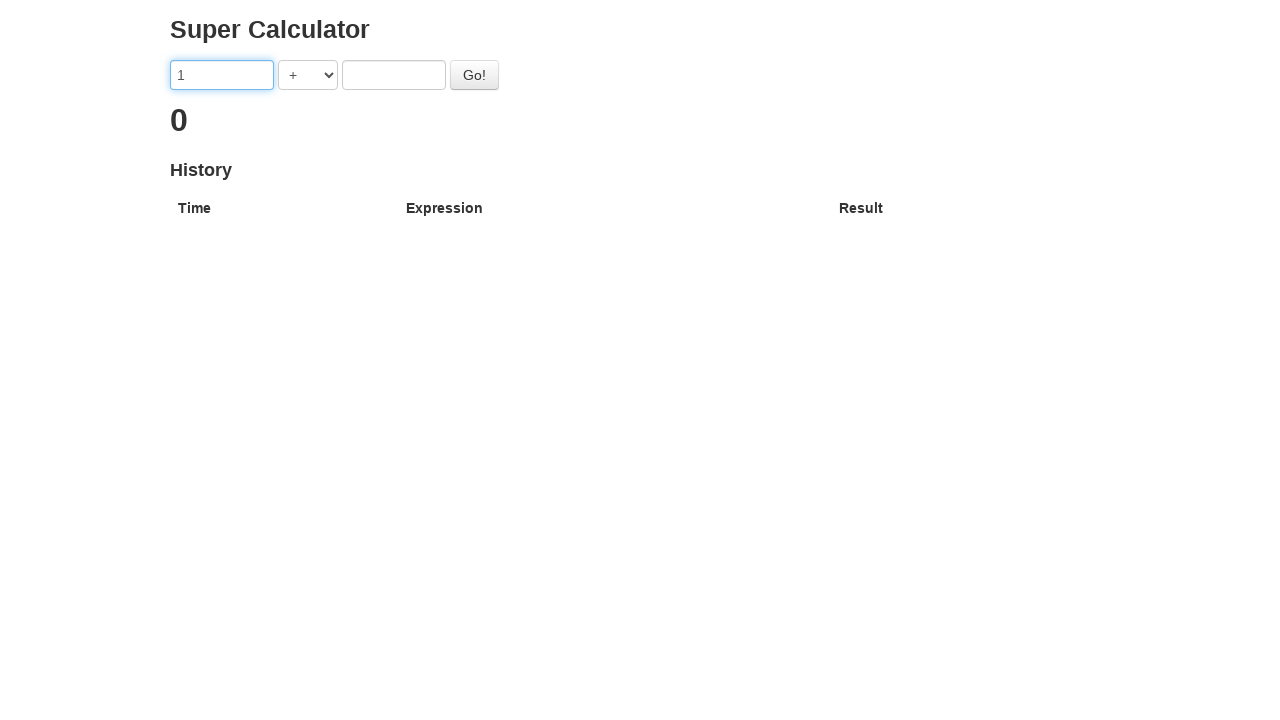

Cleared second input field on input[ng-model='second']
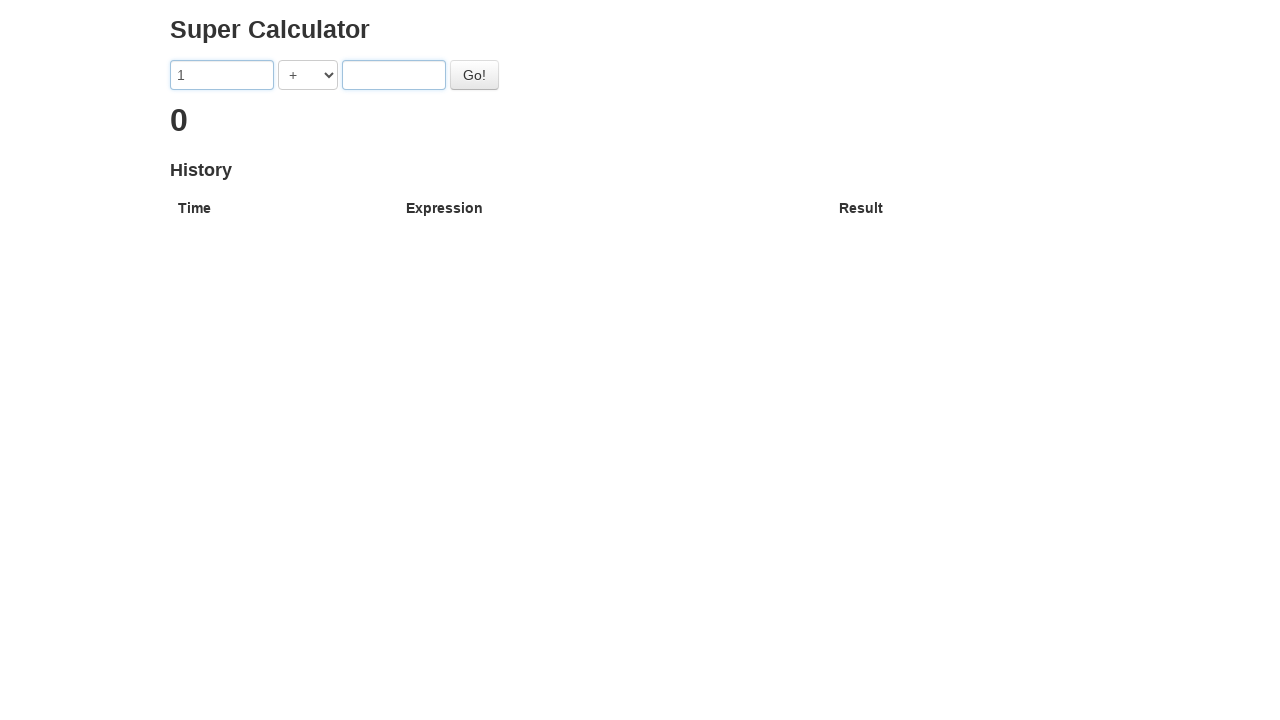

Filled second input field with '1' on input[ng-model='second']
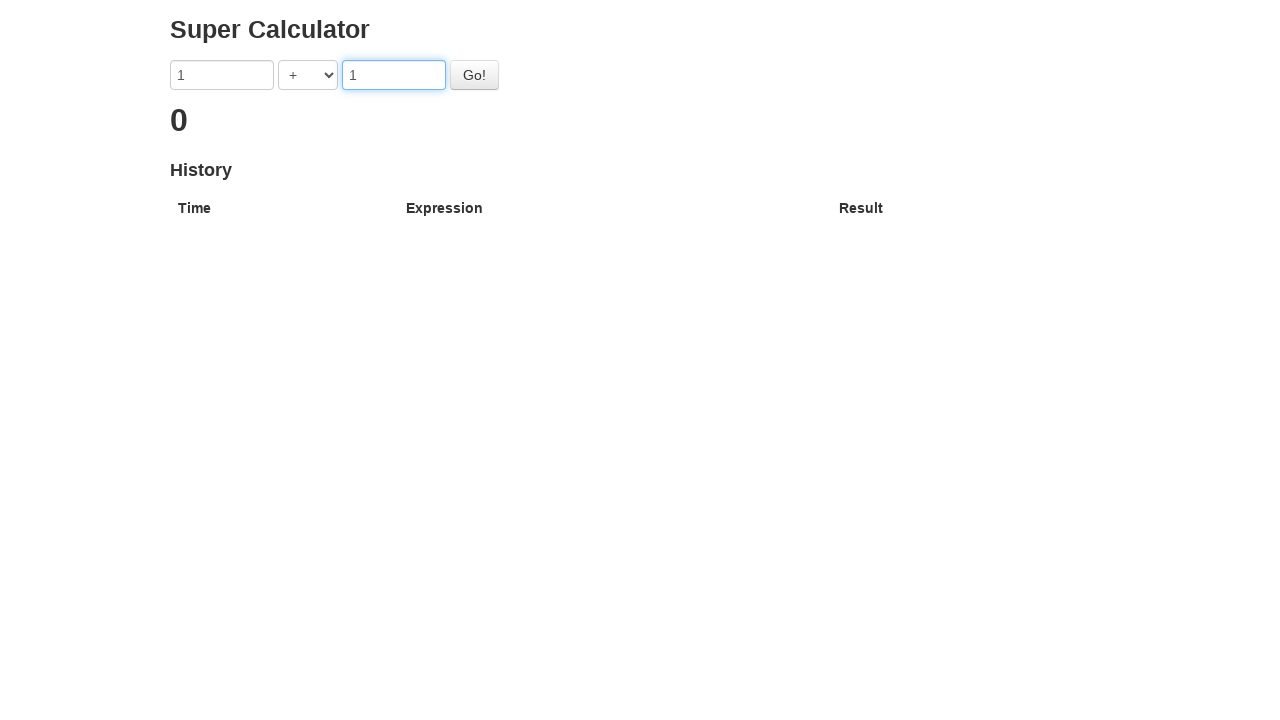

Selected multiplication operator on select
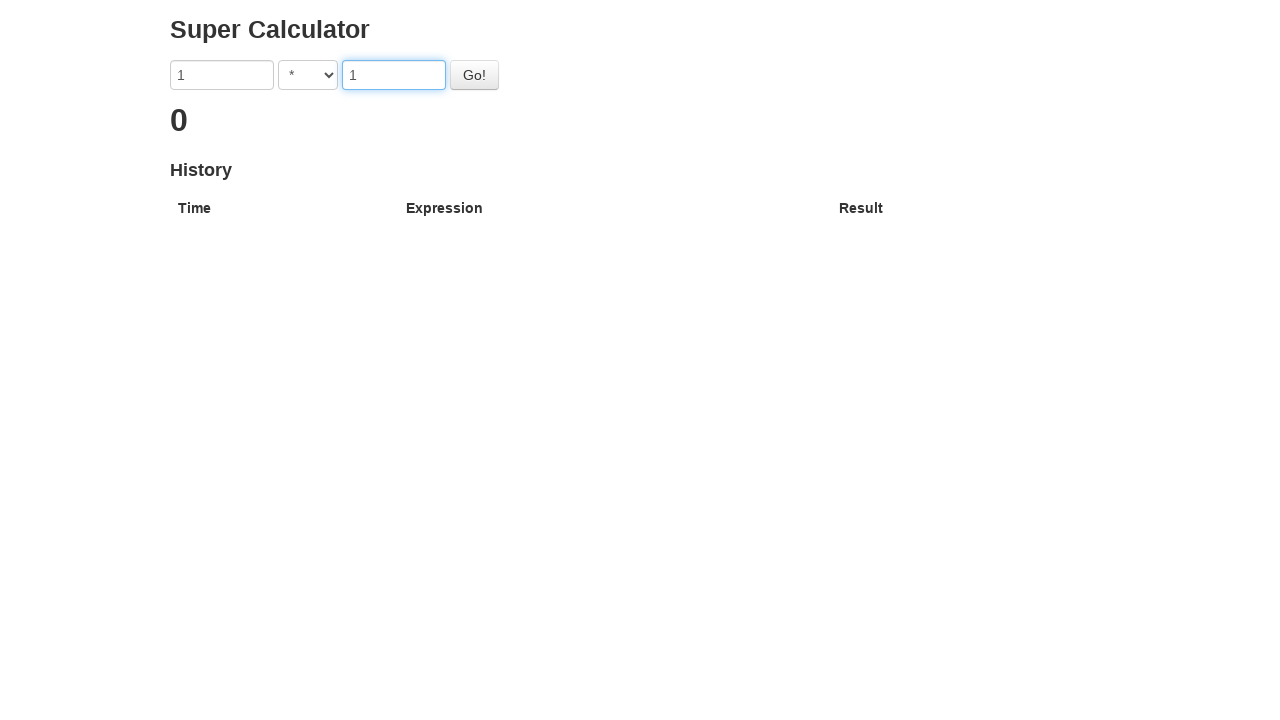

Clicked calculate button for 1 * 1 at (474, 75) on button
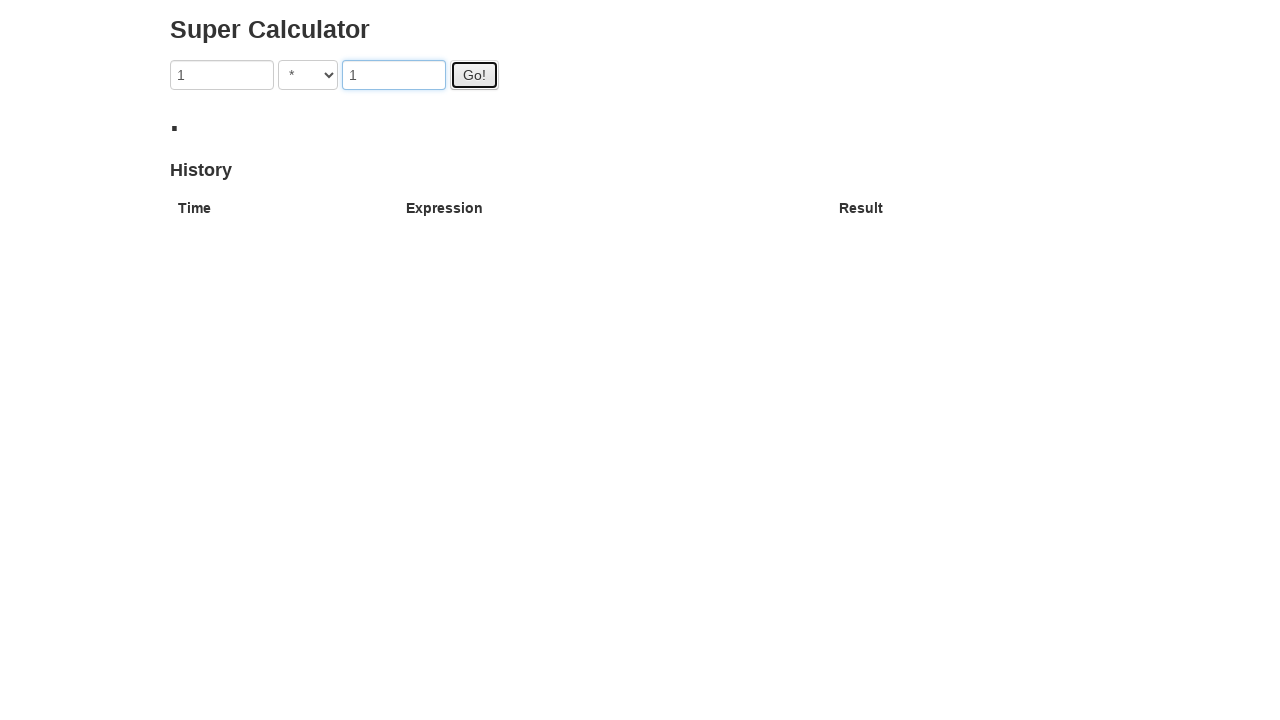

Verified result '1' is displayed (1 * 1 = 1)
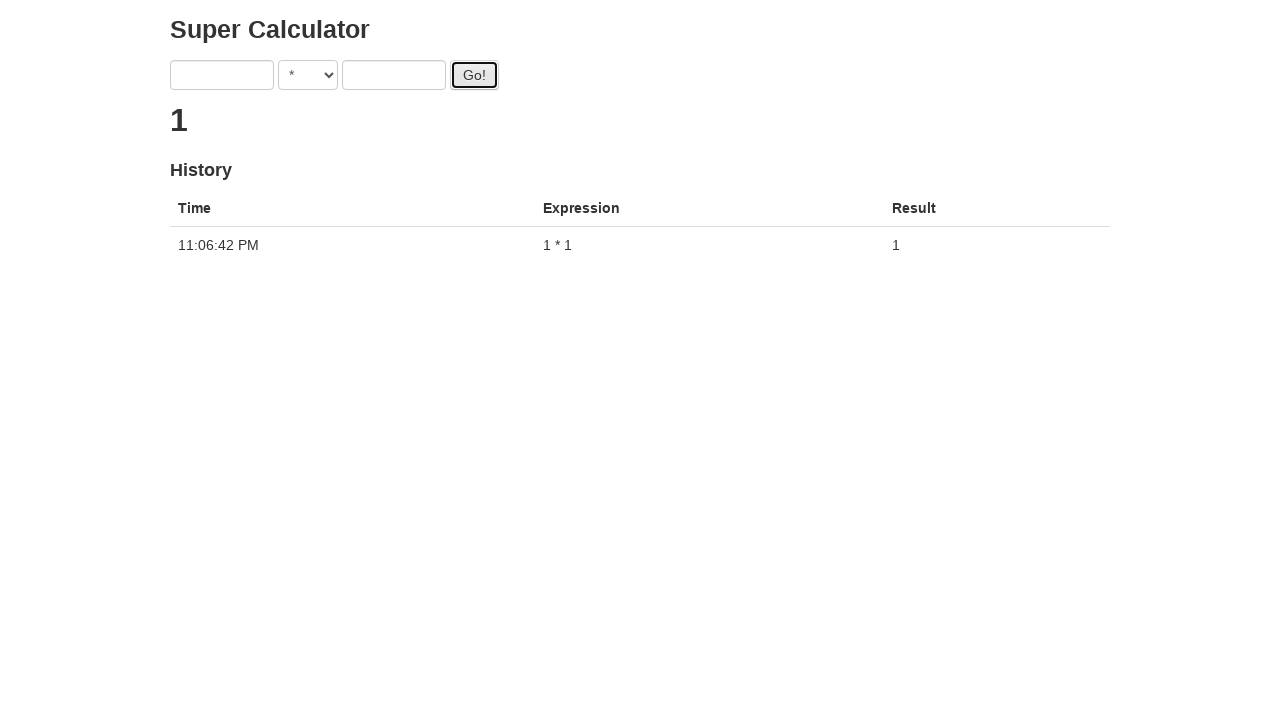

Navigated back to calculator page
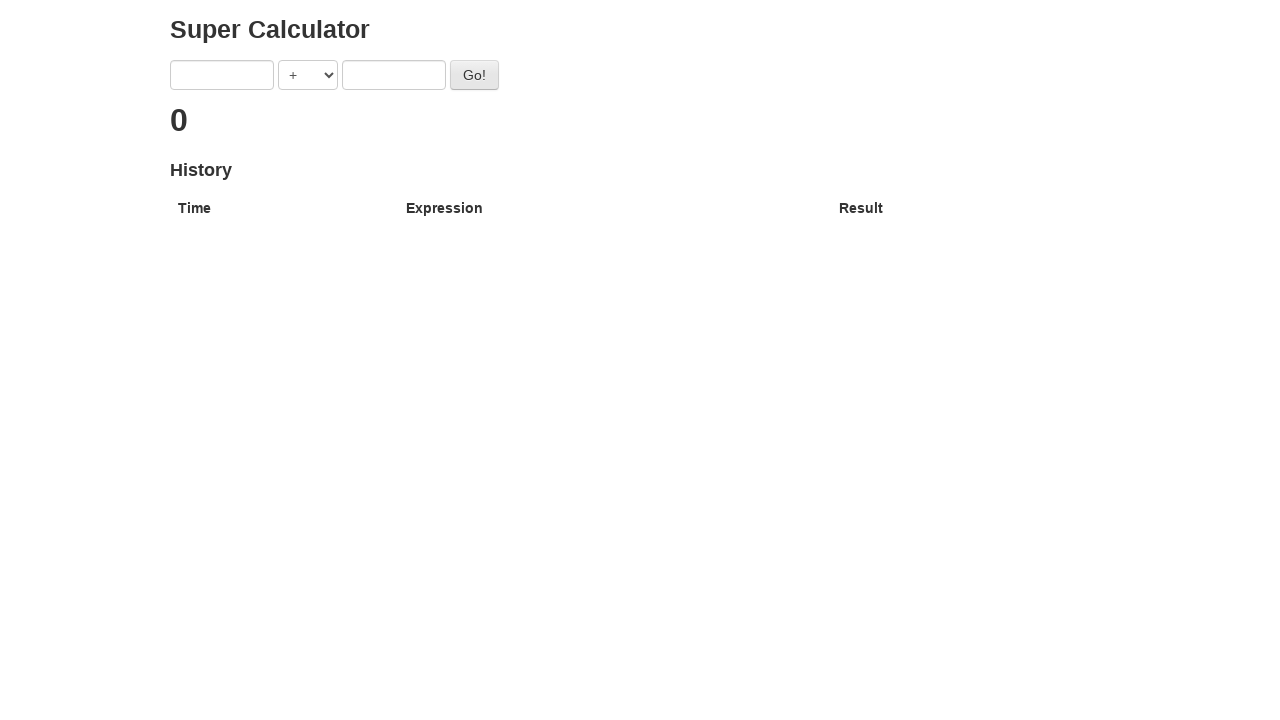

Cleared first input field for second test on input[ng-model='first']
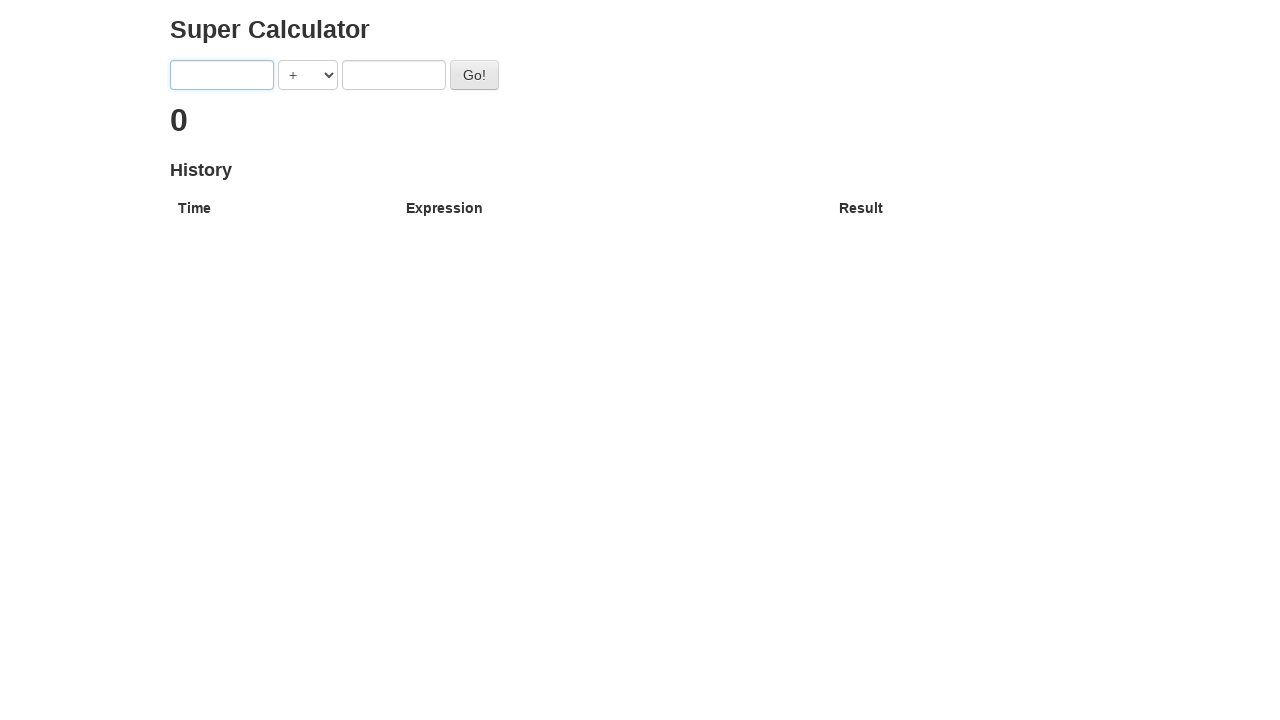

Filled first input field with '1' for second test on input[ng-model='first']
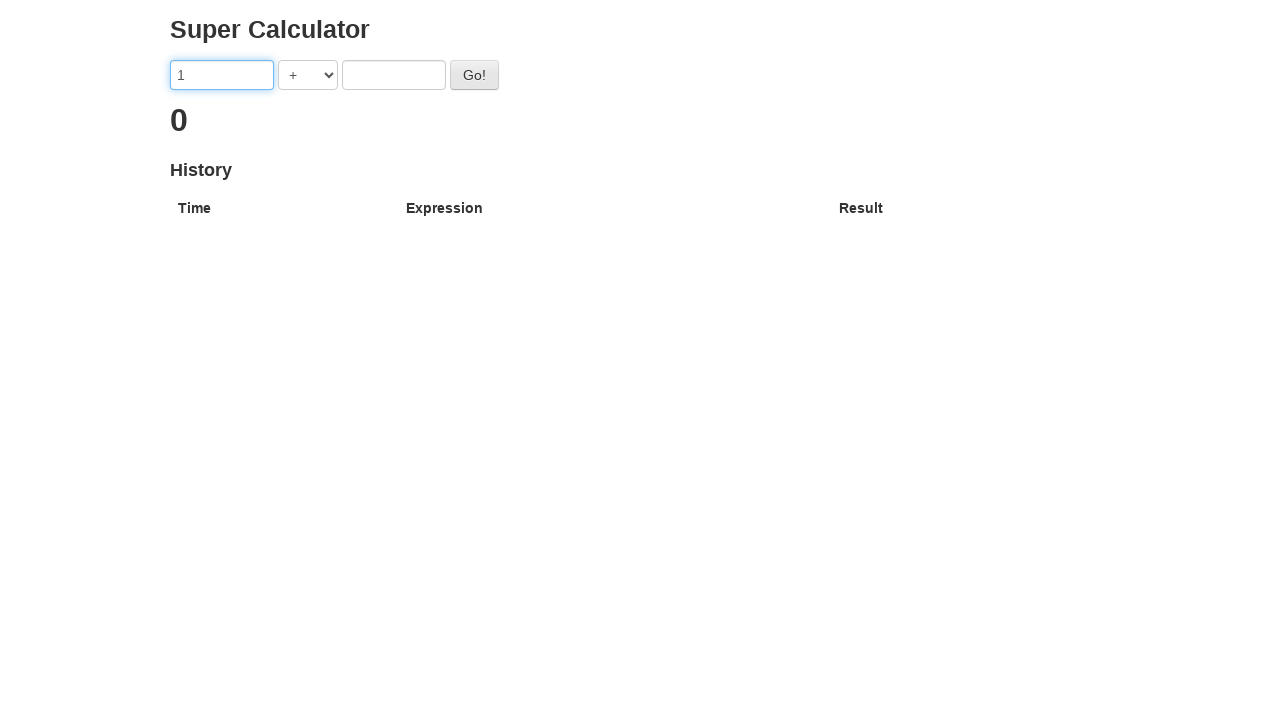

Cleared second input field for second test on input[ng-model='second']
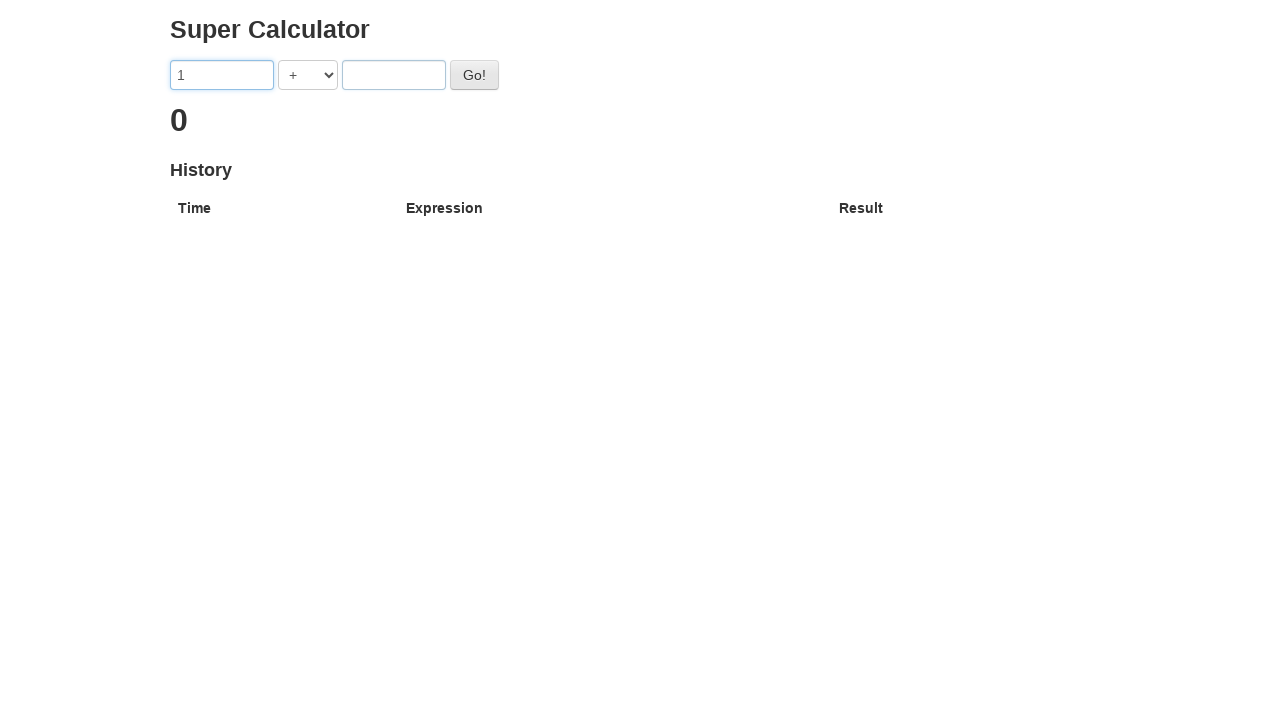

Filled second input field with '-1' on input[ng-model='second']
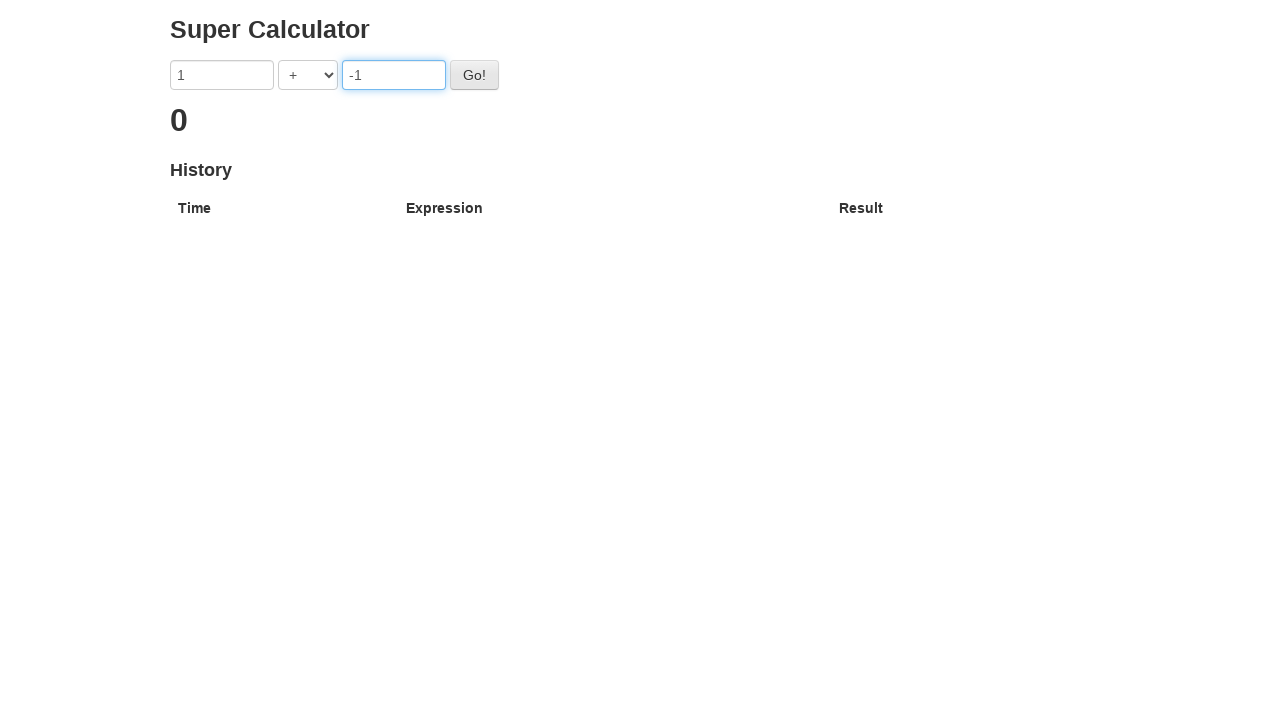

Selected multiplication operator for second test on select
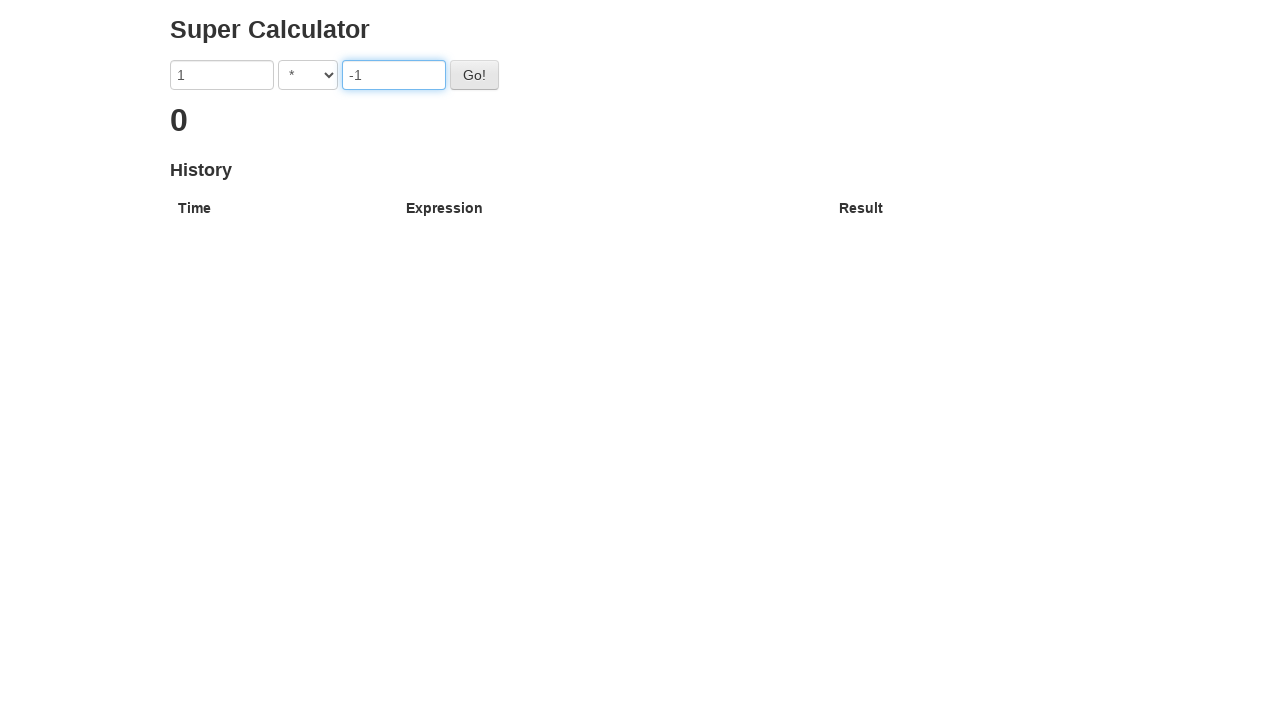

Clicked calculate button for 1 * -1 at (474, 75) on button
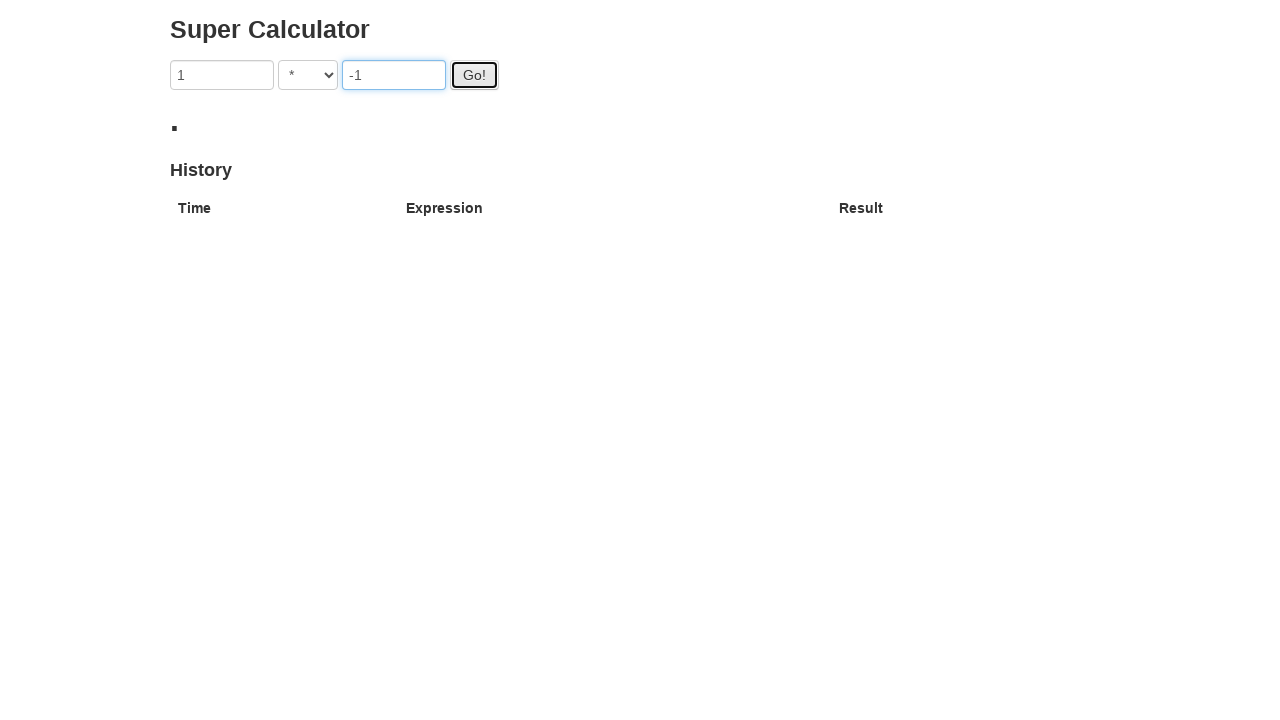

Verified result '-1' is displayed (1 * -1 = -1)
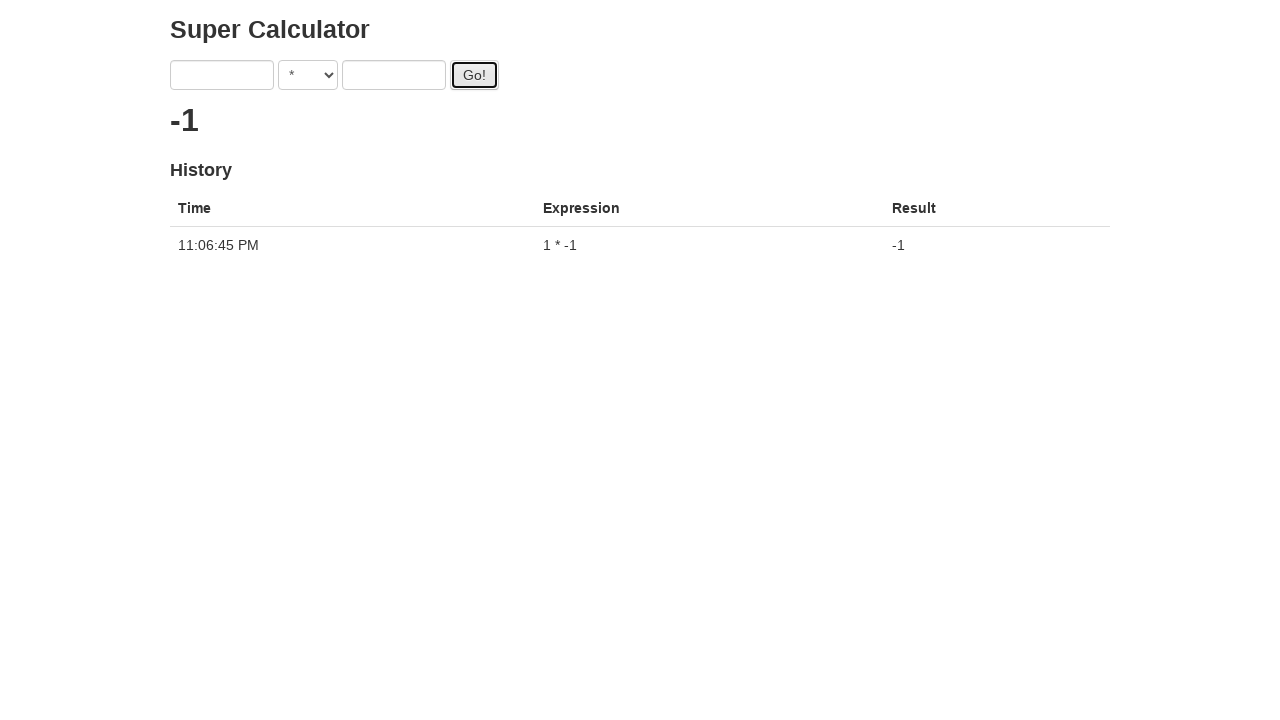

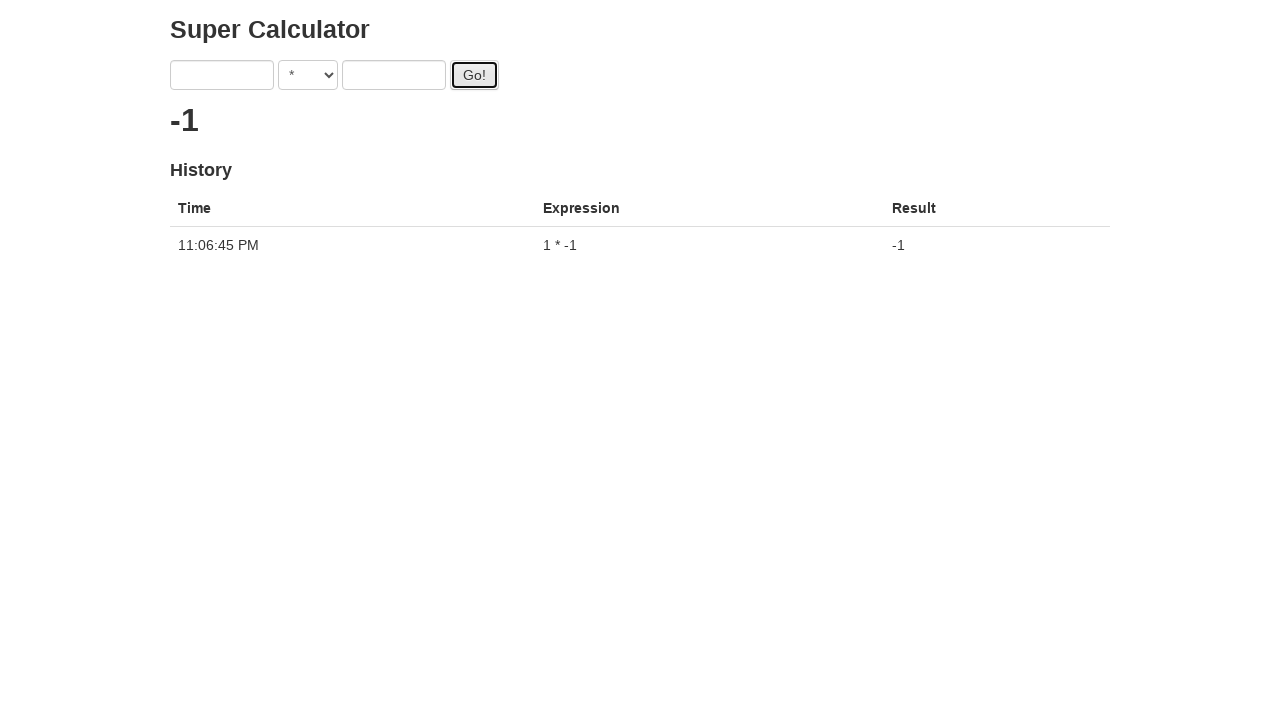